Tests dropdown selection functionality by selecting an option from a dropdown menu by its index

Starting URL: https://testcenter.techproeducation.com/index.php?page=dropdown

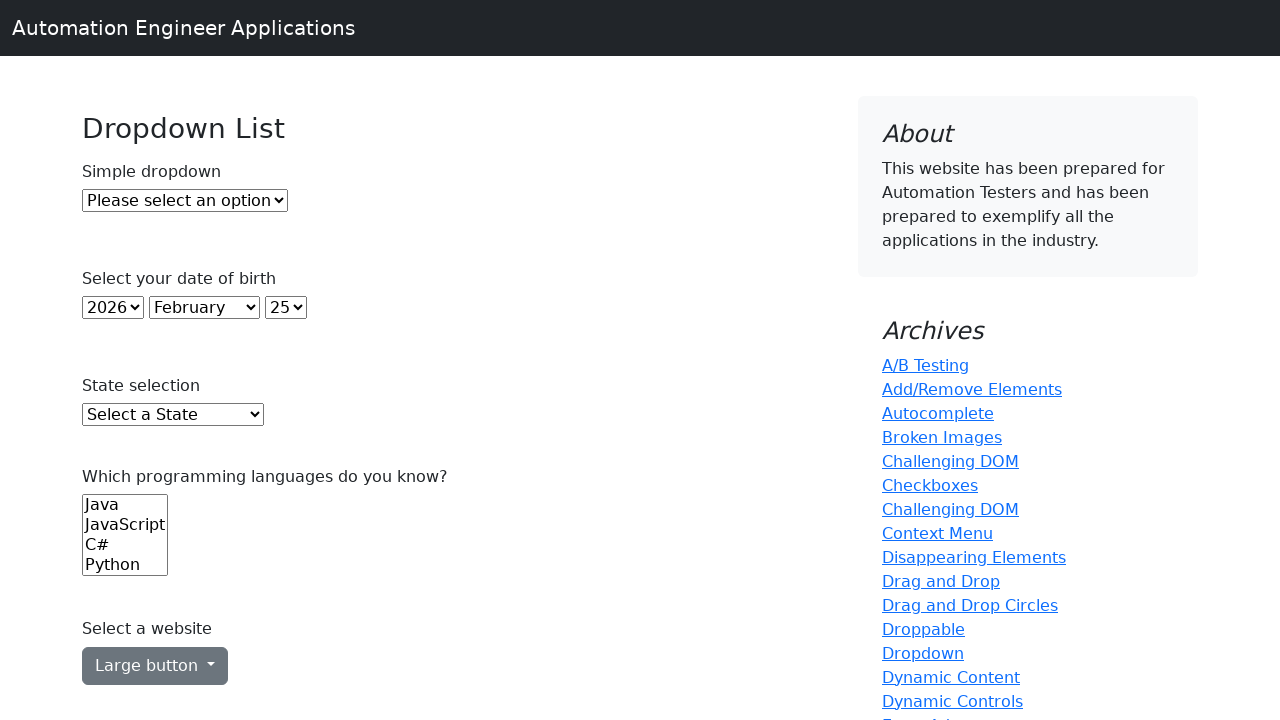

Navigated to dropdown test page
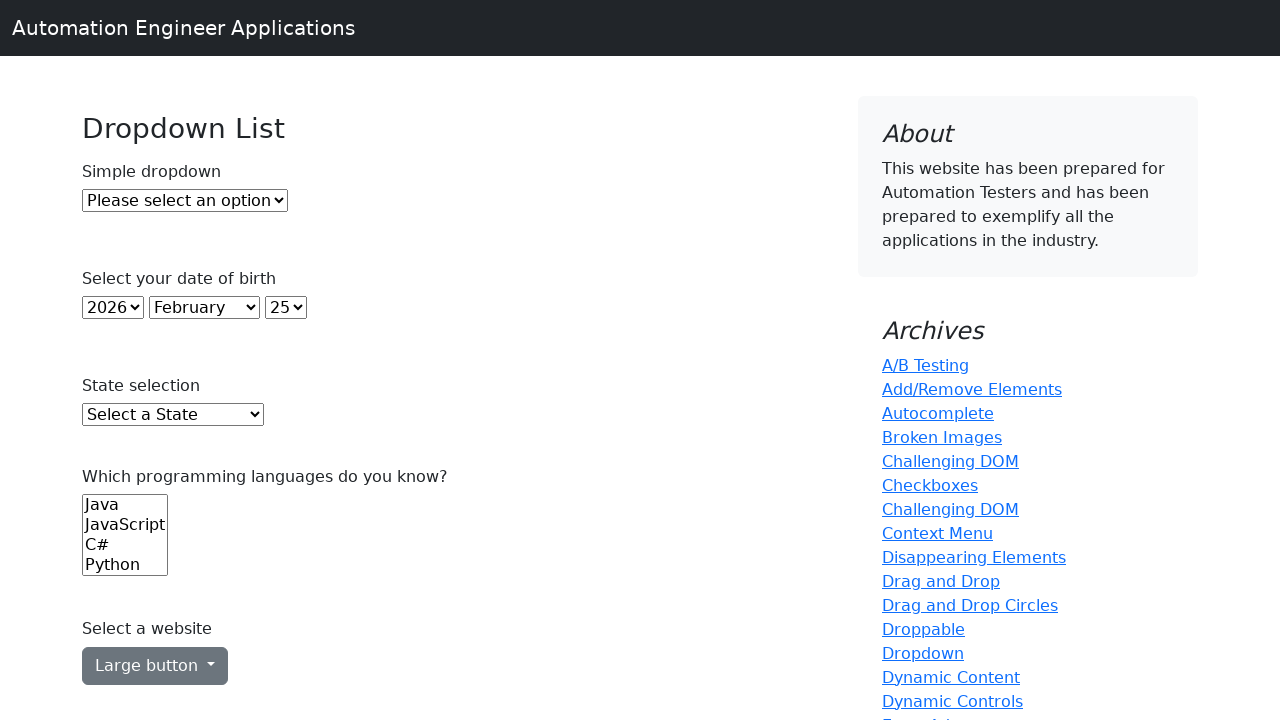

Located dropdown element
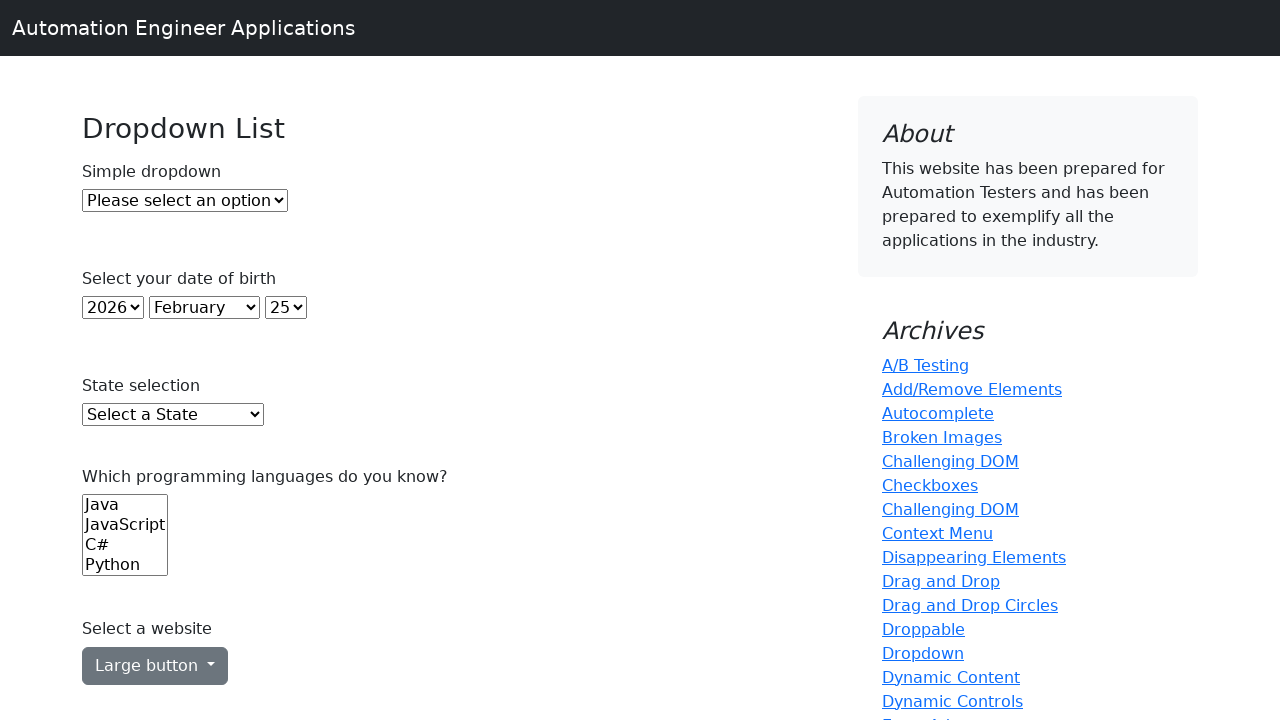

Selected second option (index 1) from dropdown menu on #dropdown
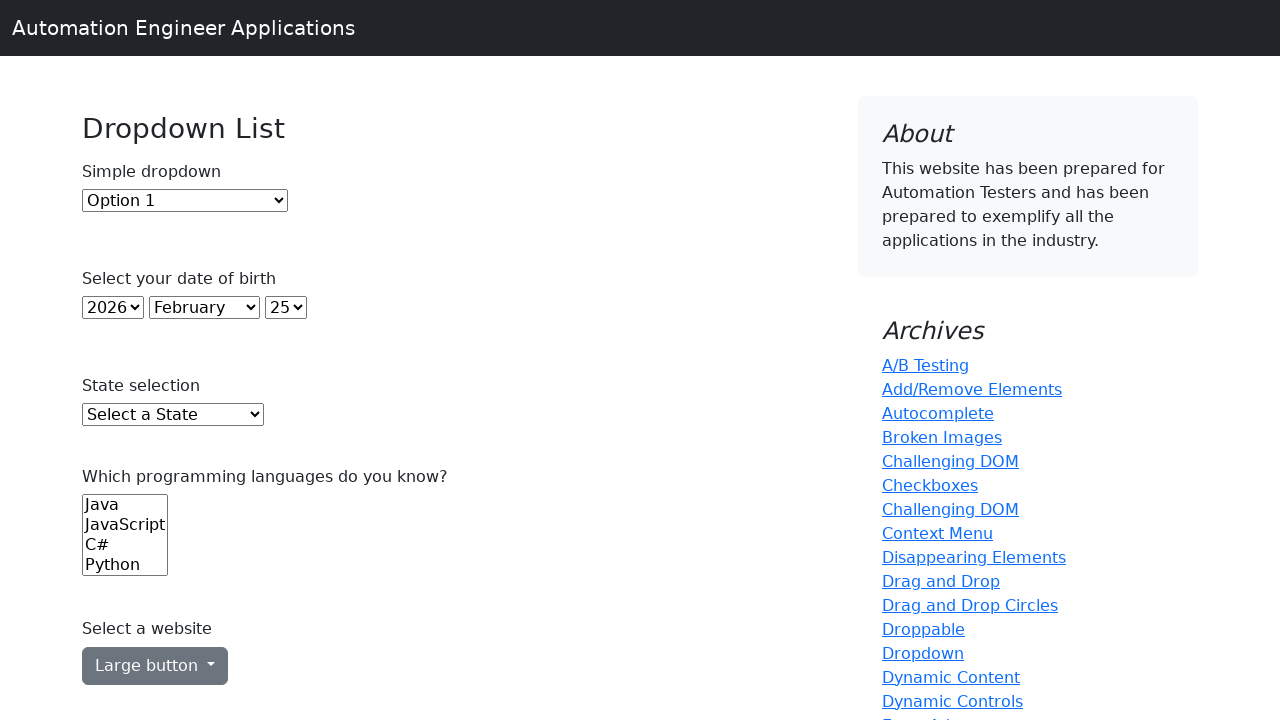

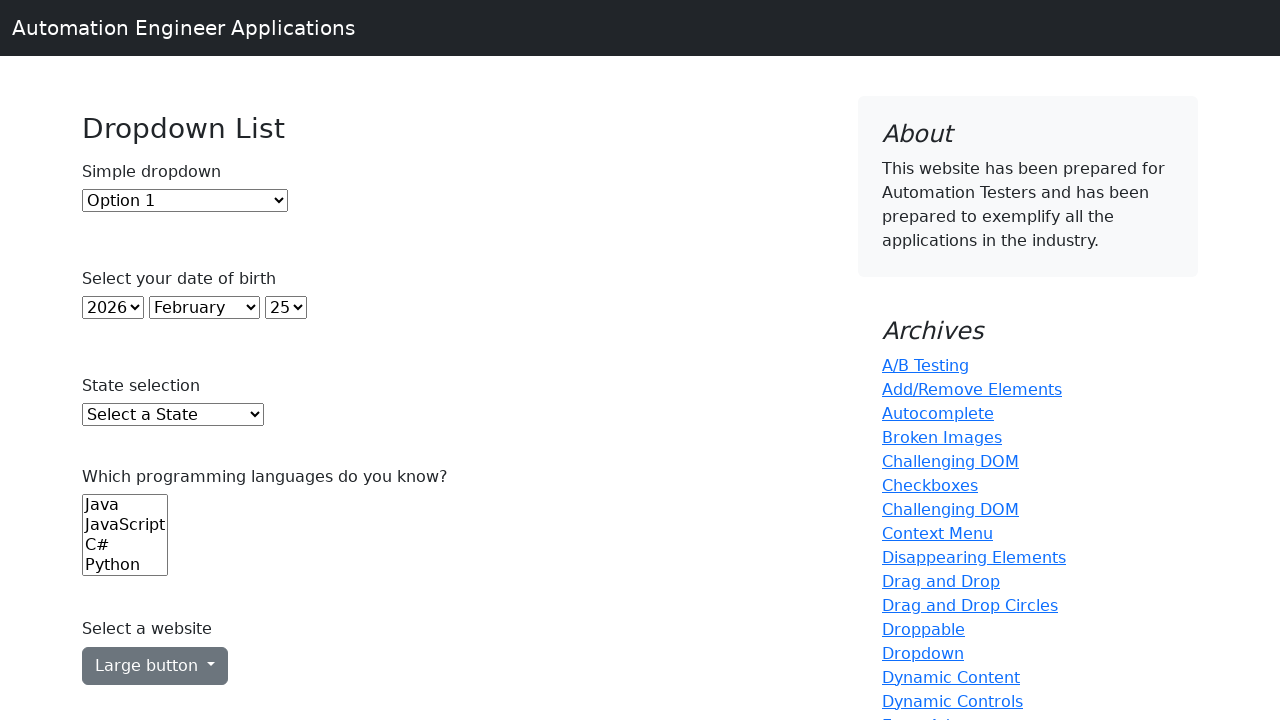